Tests auto-suggest dropdown functionality by typing a partial search term and selecting a matching option from the suggestions list

Starting URL: https://rahulshettyacademy.com/dropdownsPractise/

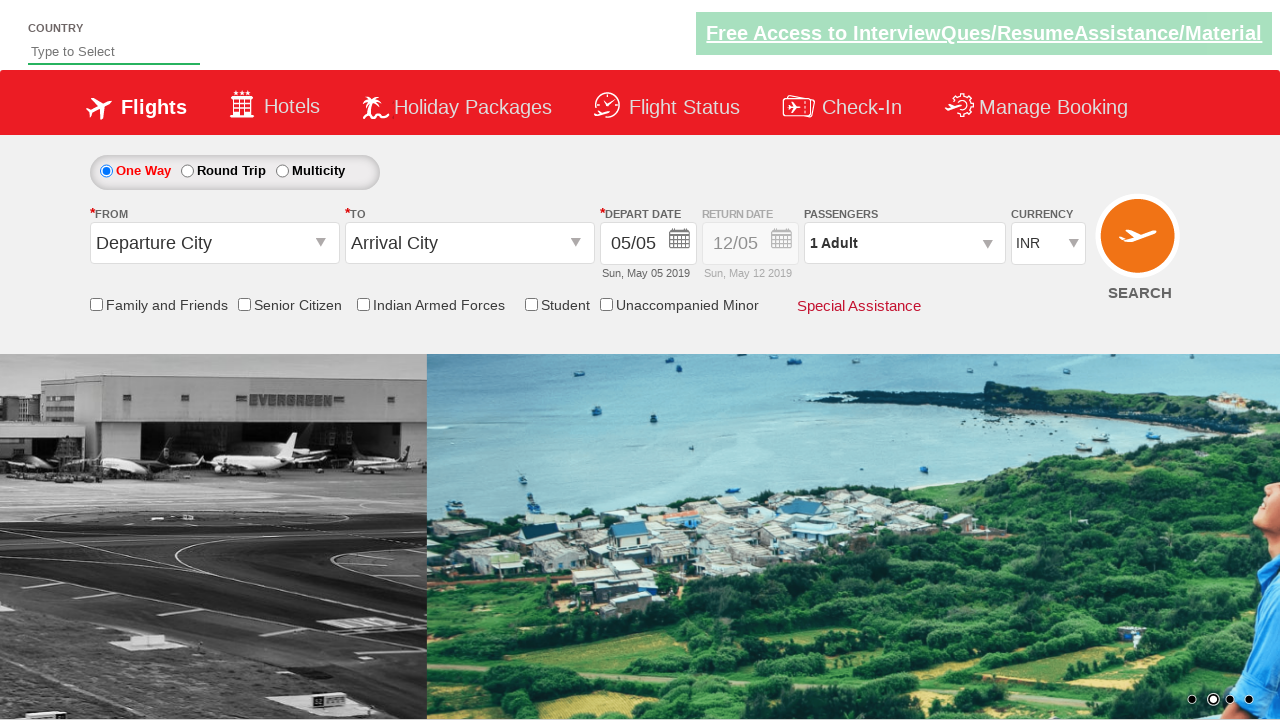

Typed 'ind' into autosuggest field to trigger dropdown on #autosuggest
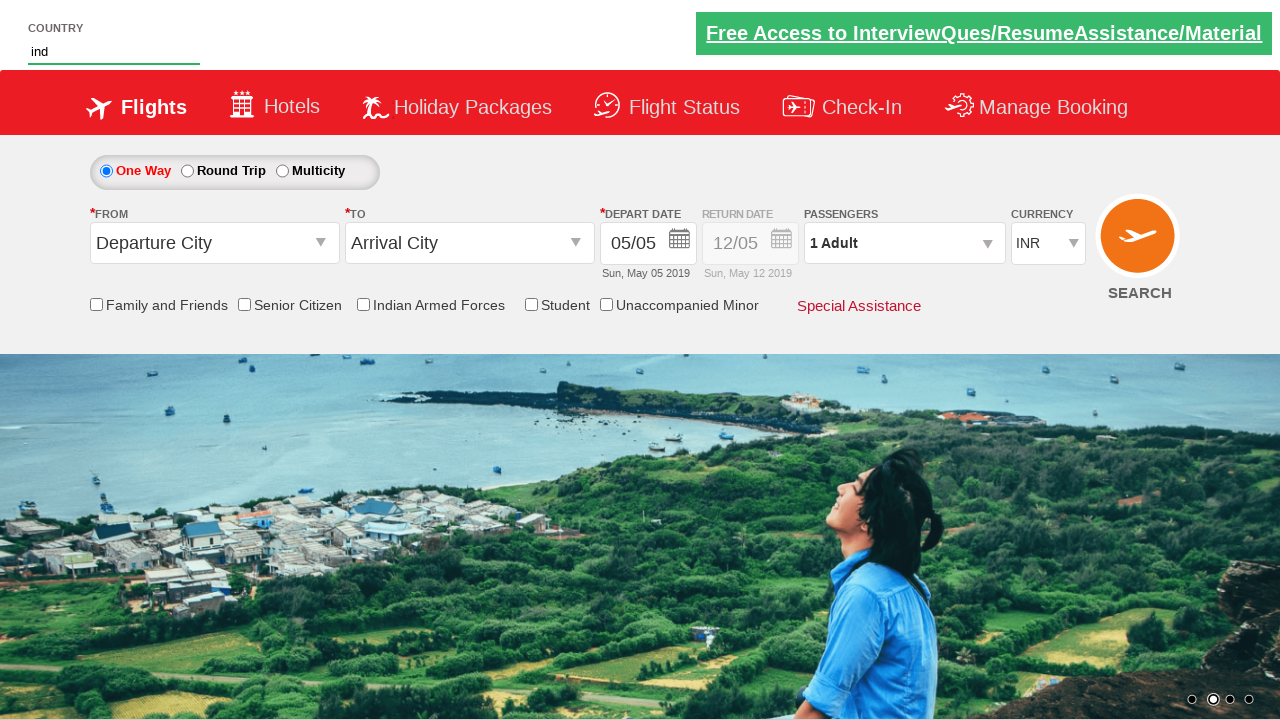

Auto-suggest dropdown with matching suggestions appeared
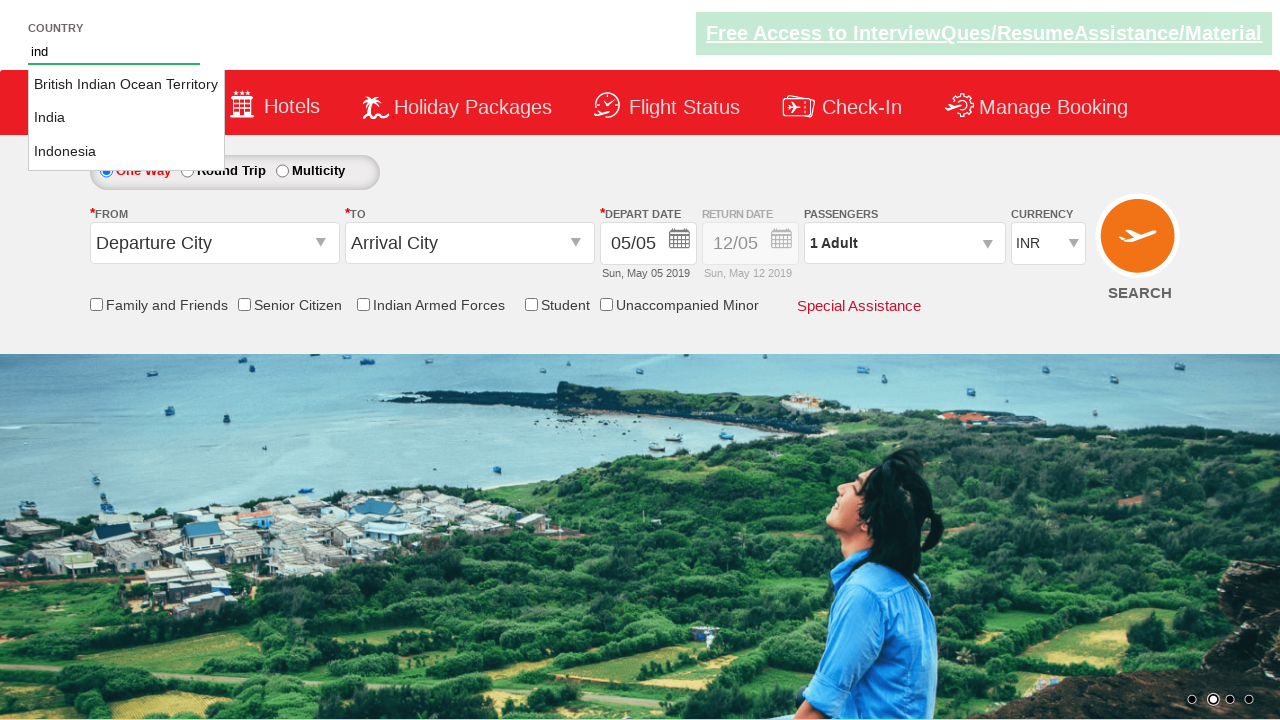

Selected 'India' from auto-suggest dropdown options at (126, 118) on li.ui-menu-item a:text-is('India')
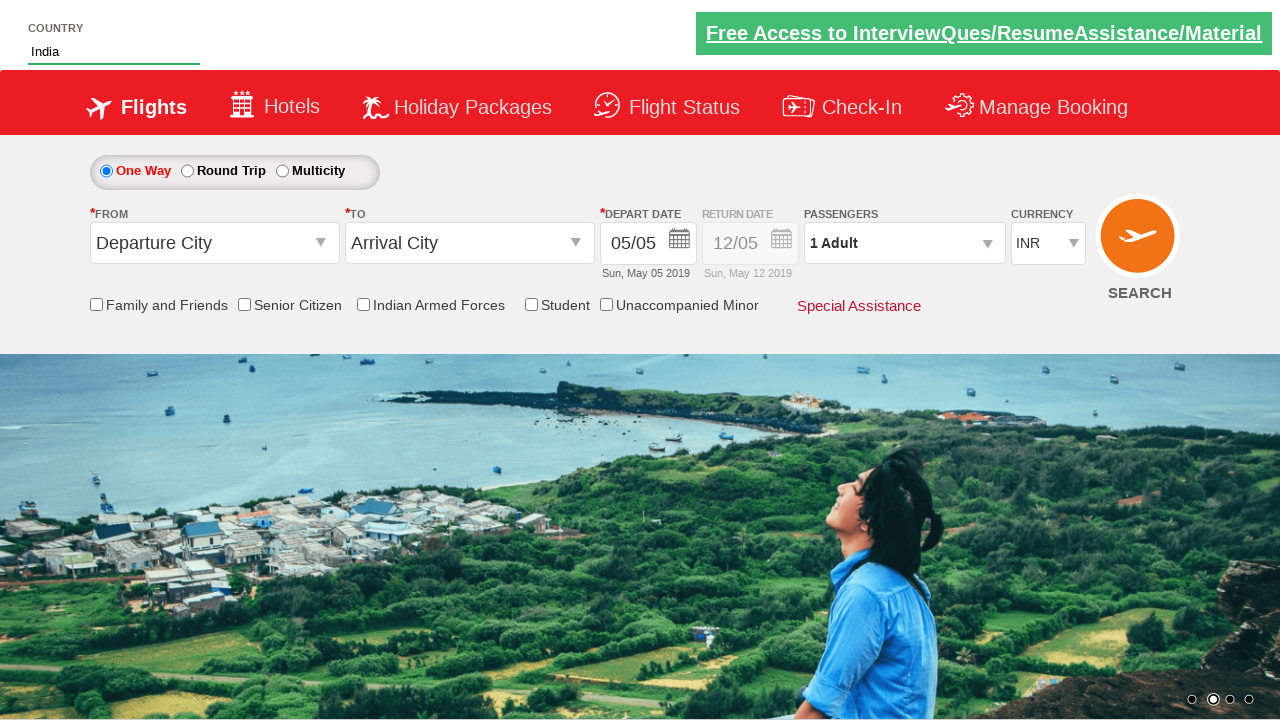

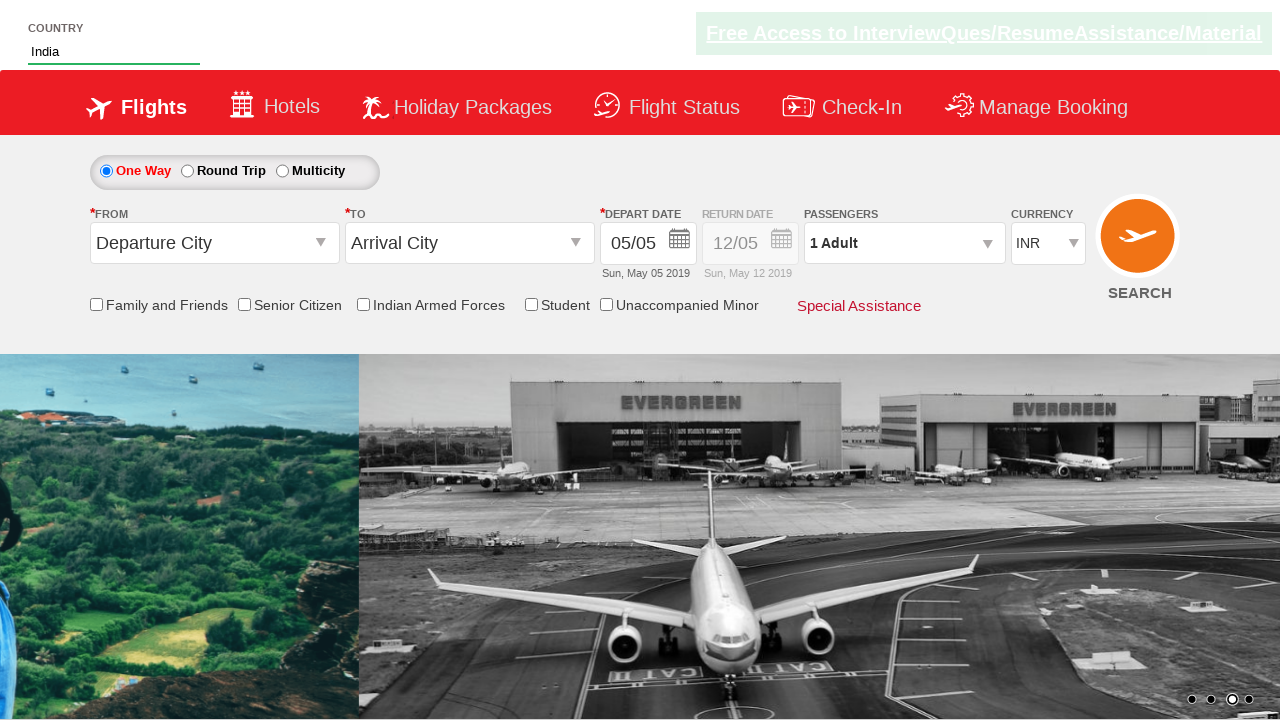